Tests dynamic controls page by interacting with a checkbox (clicking and removing it), then enabling a text input field, entering text, disabling it, and verifying the states throughout.

Starting URL: https://the-internet.herokuapp.com/dynamic_controls

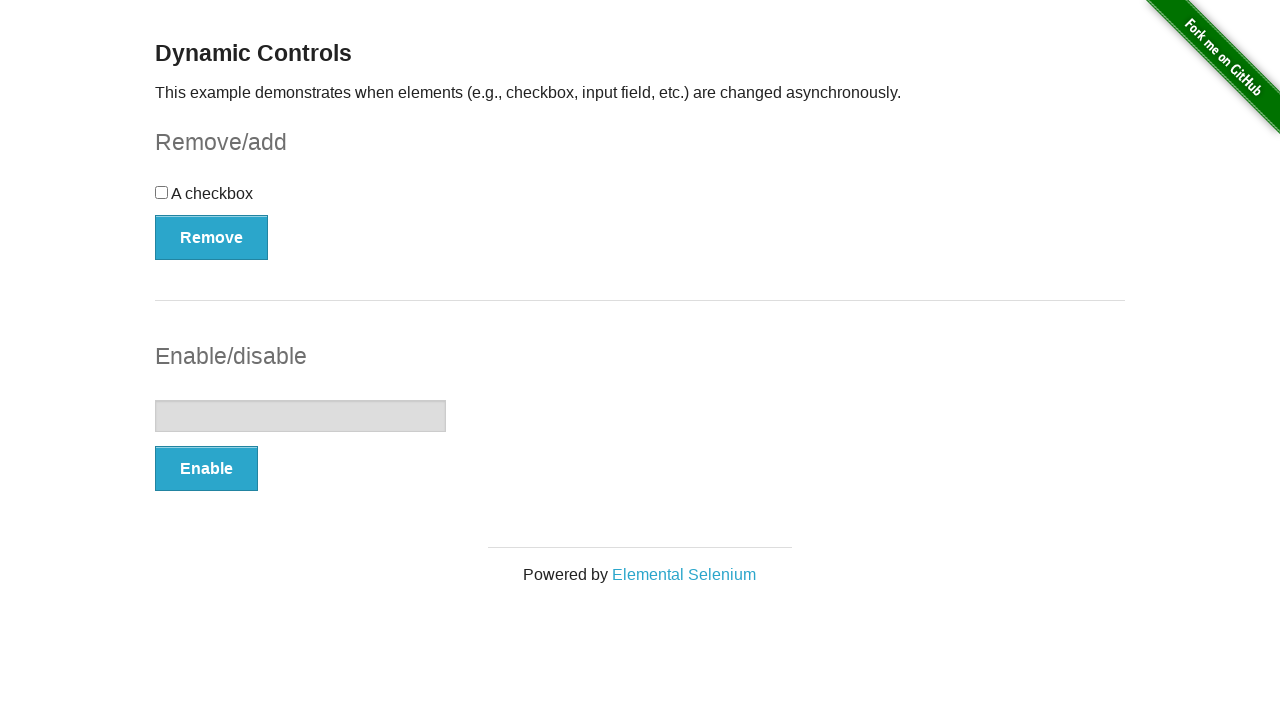

Clicked the checkbox at (162, 192) on #checkbox input[type='checkbox']
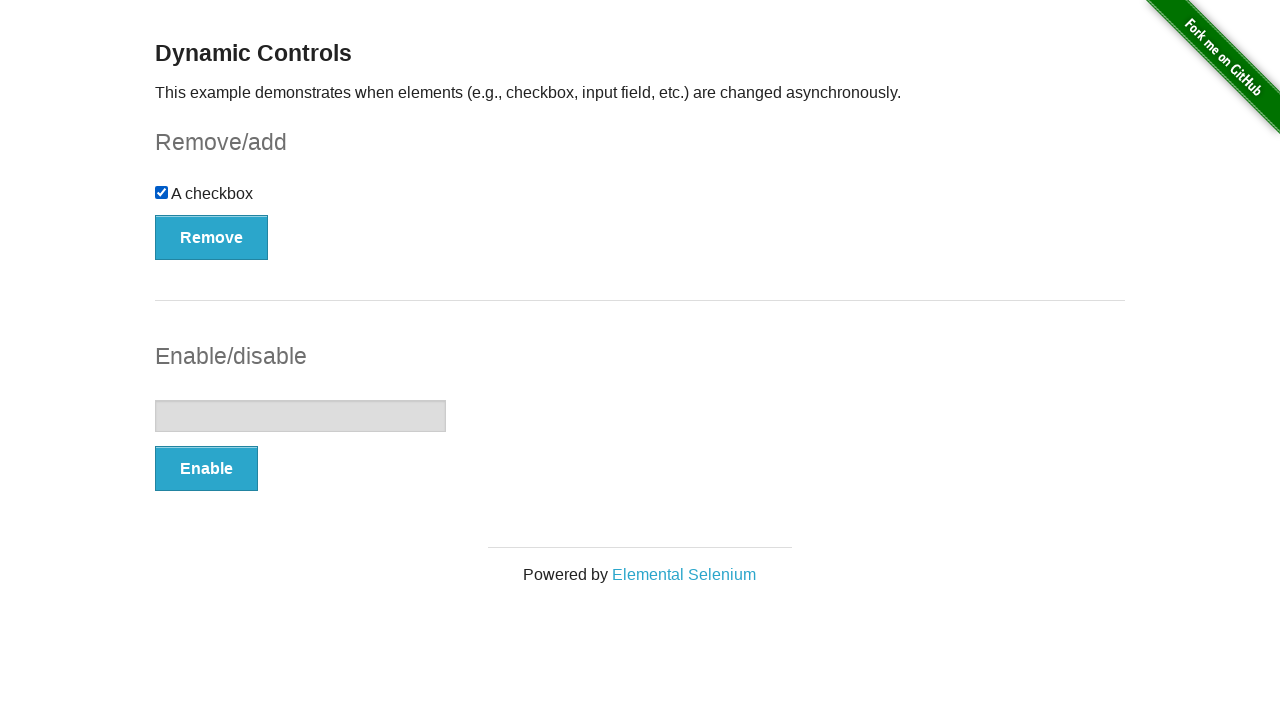

Clicked the Remove button to remove the checkbox at (212, 237) on button:has-text('Remove')
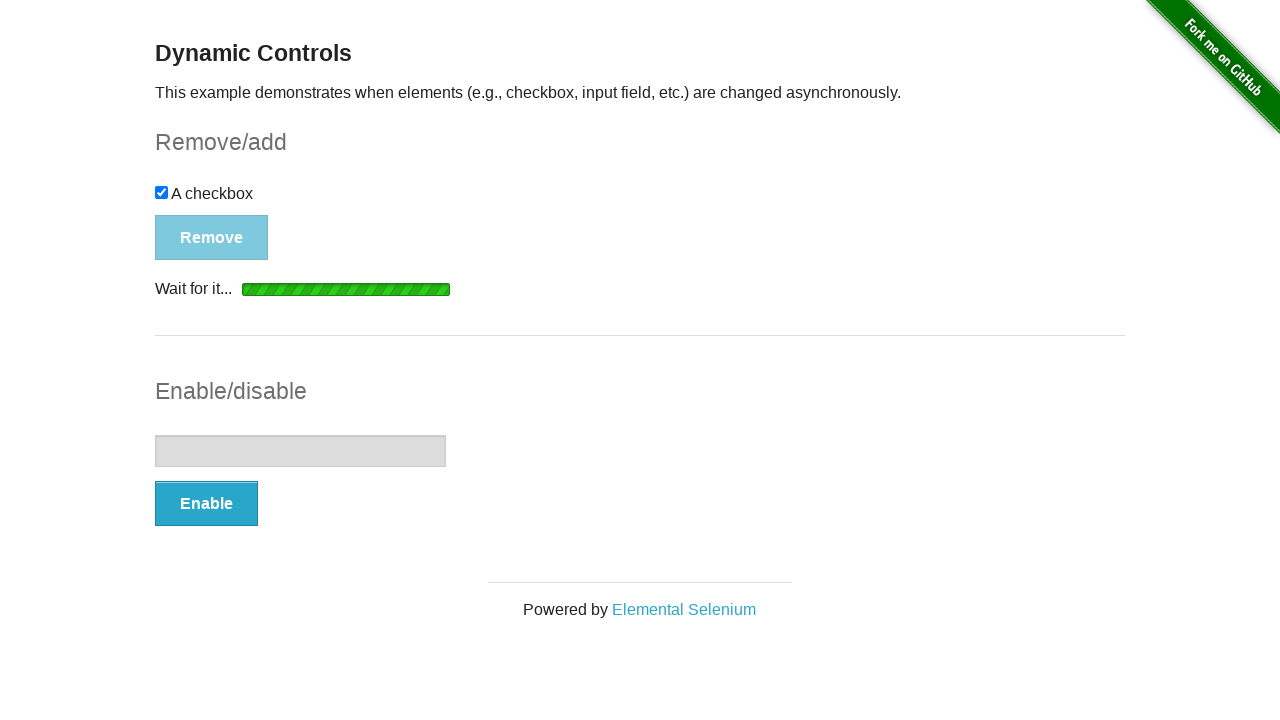

Verified 'It's gone!' message appeared after checkbox removal
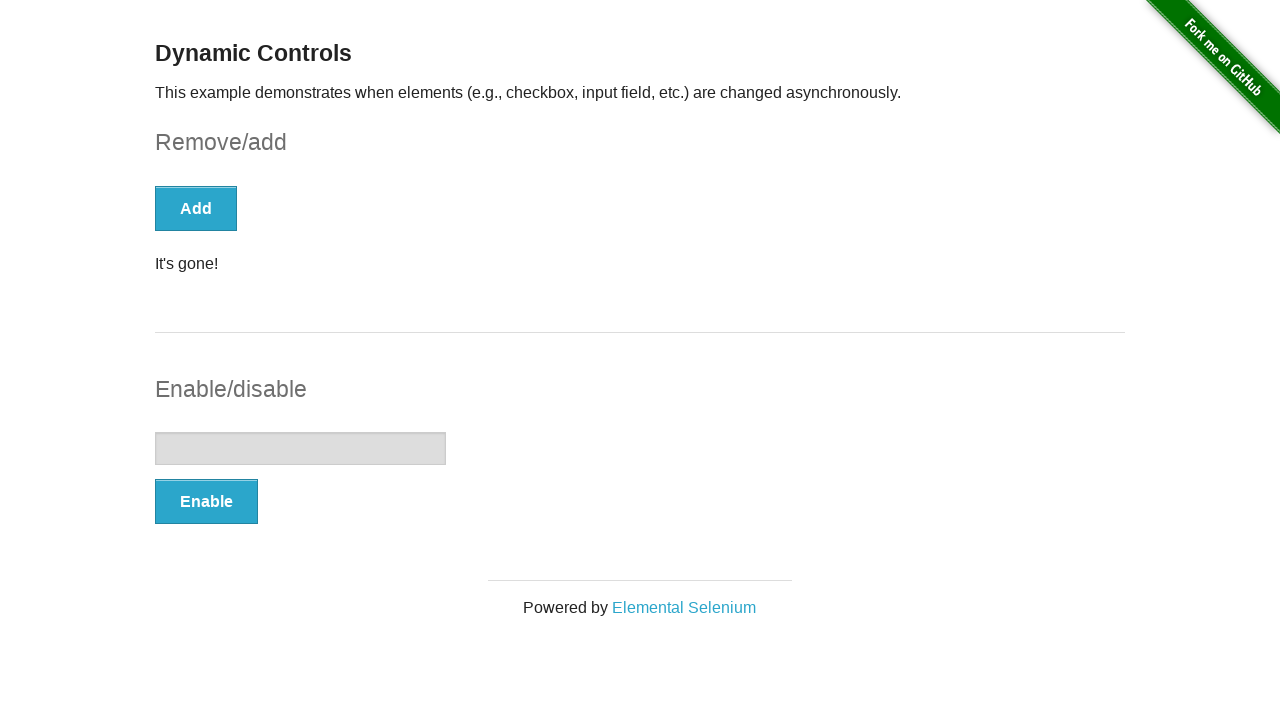

Clicked the Enable button to enable the text input field at (206, 501) on button:has-text('Enable')
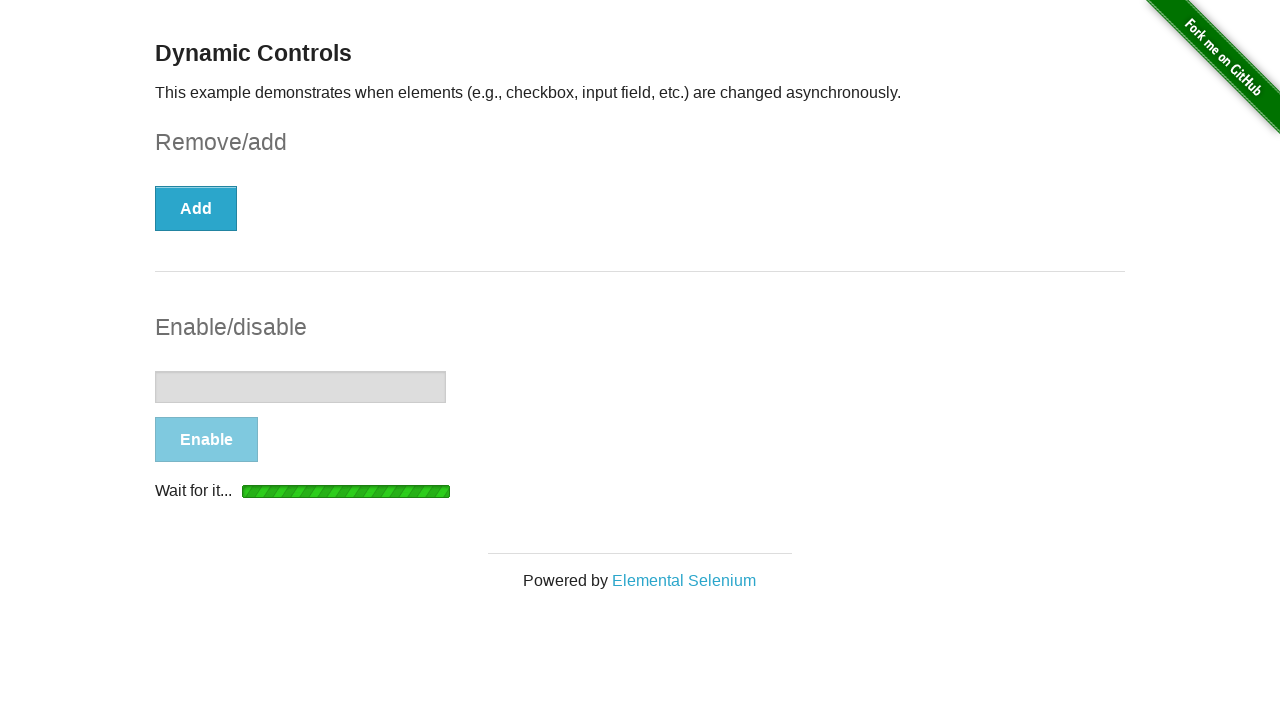

Verified the text input field is now enabled
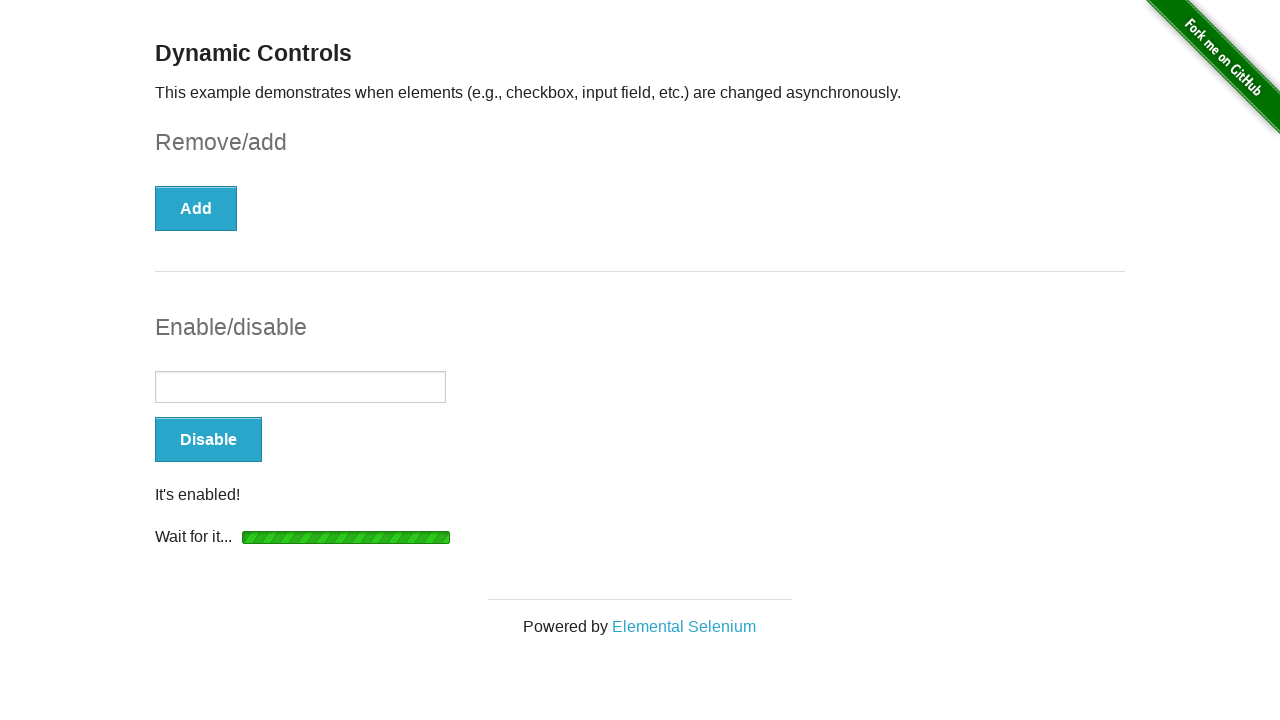

Entered 'Sample test text' into the enabled text input field on #input-example input[type='text']
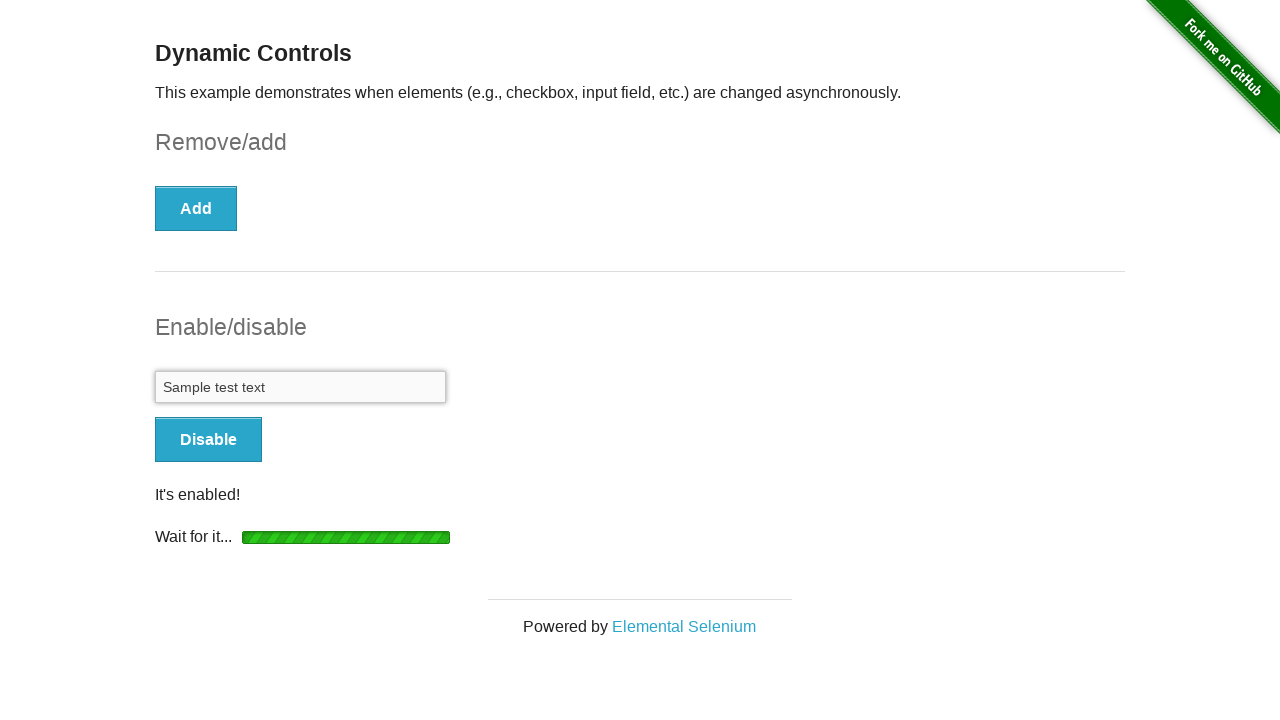

Clicked the Disable button to disable the text input field at (208, 440) on button:has-text('Disable')
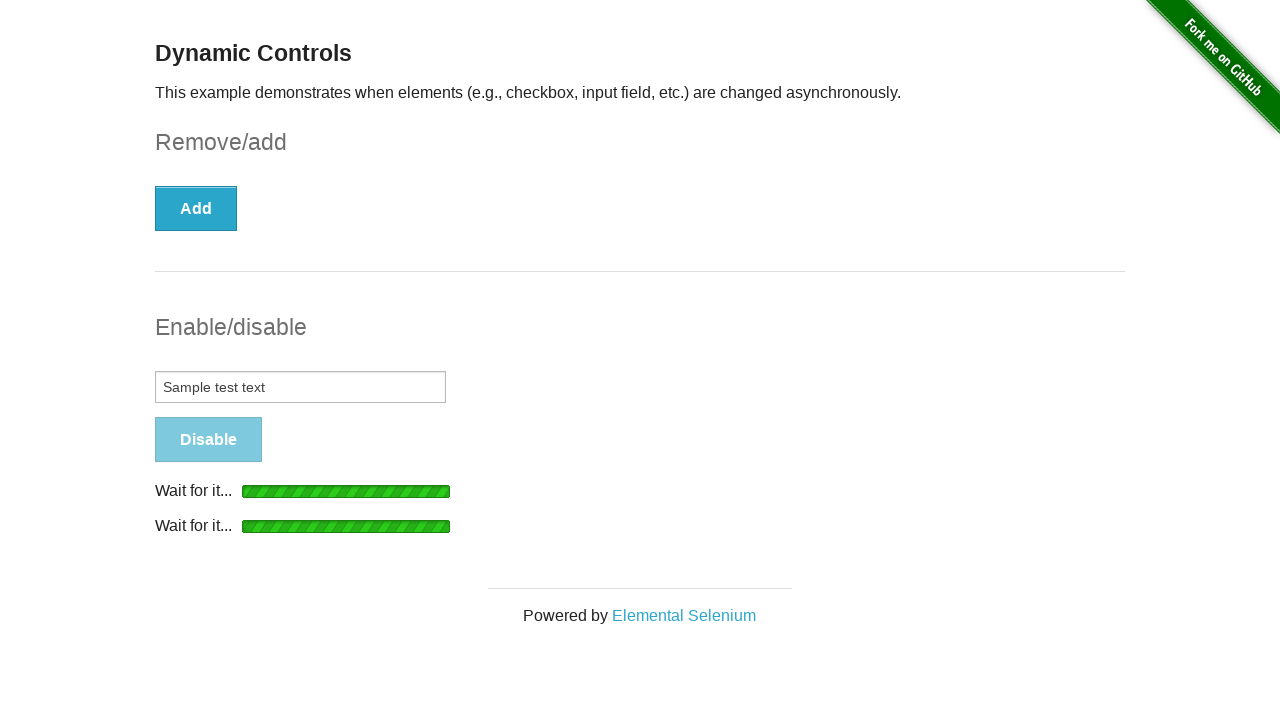

Verified the text input field is now disabled
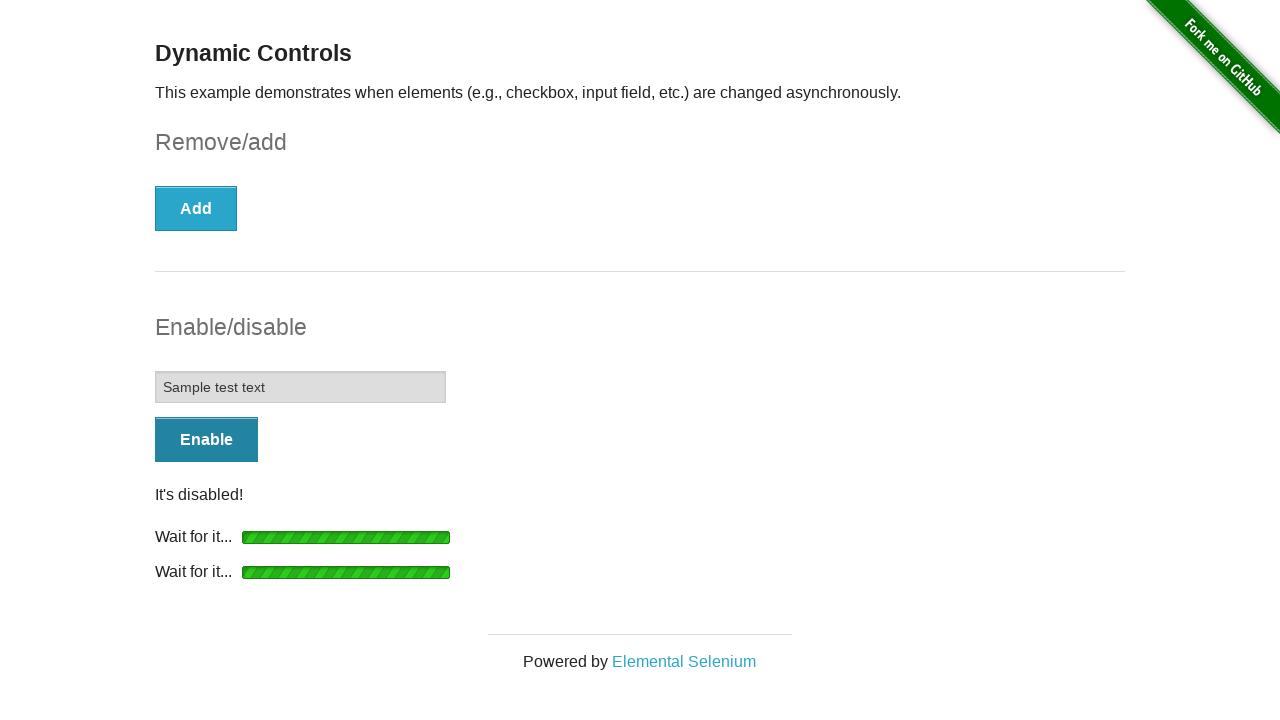

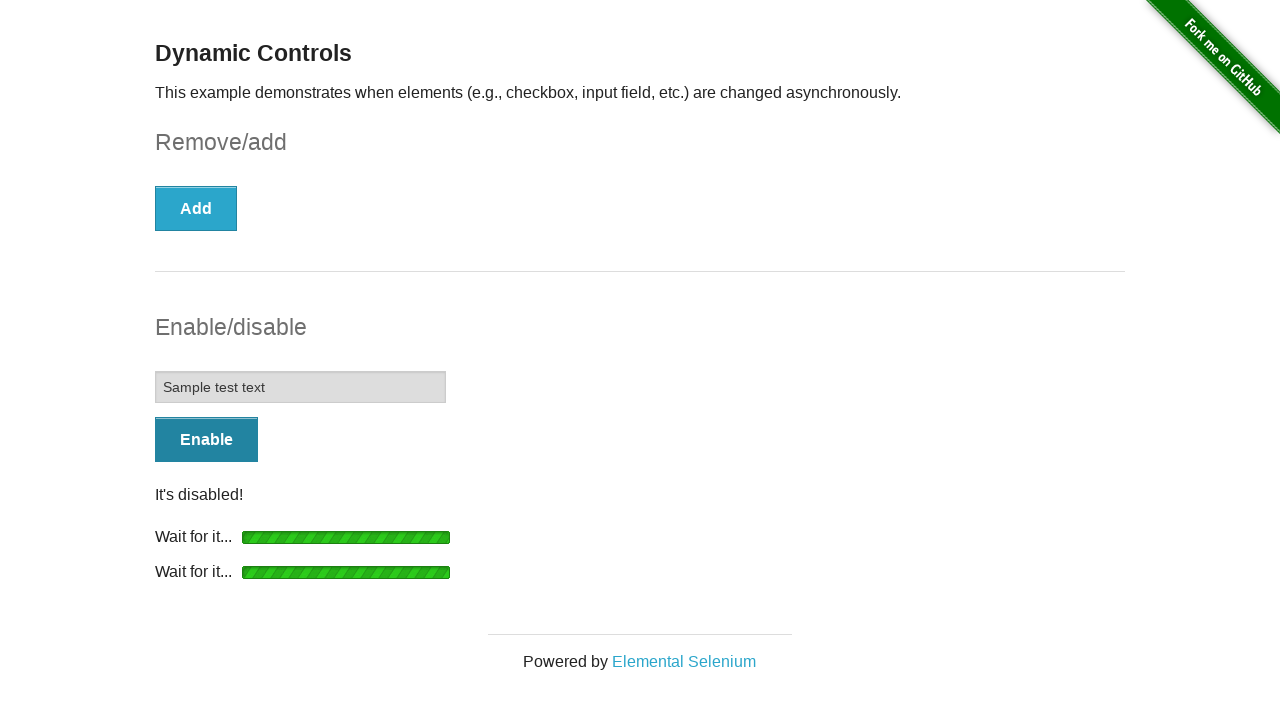